Tests jQuery UI drag-and-drop functionality by dragging an element on the Draggable page, then navigating to the Droppable page and performing a drag-and-drop operation, followed by a right-click context menu action on the Resizable link.

Starting URL: https://jqueryui.com/draggable/

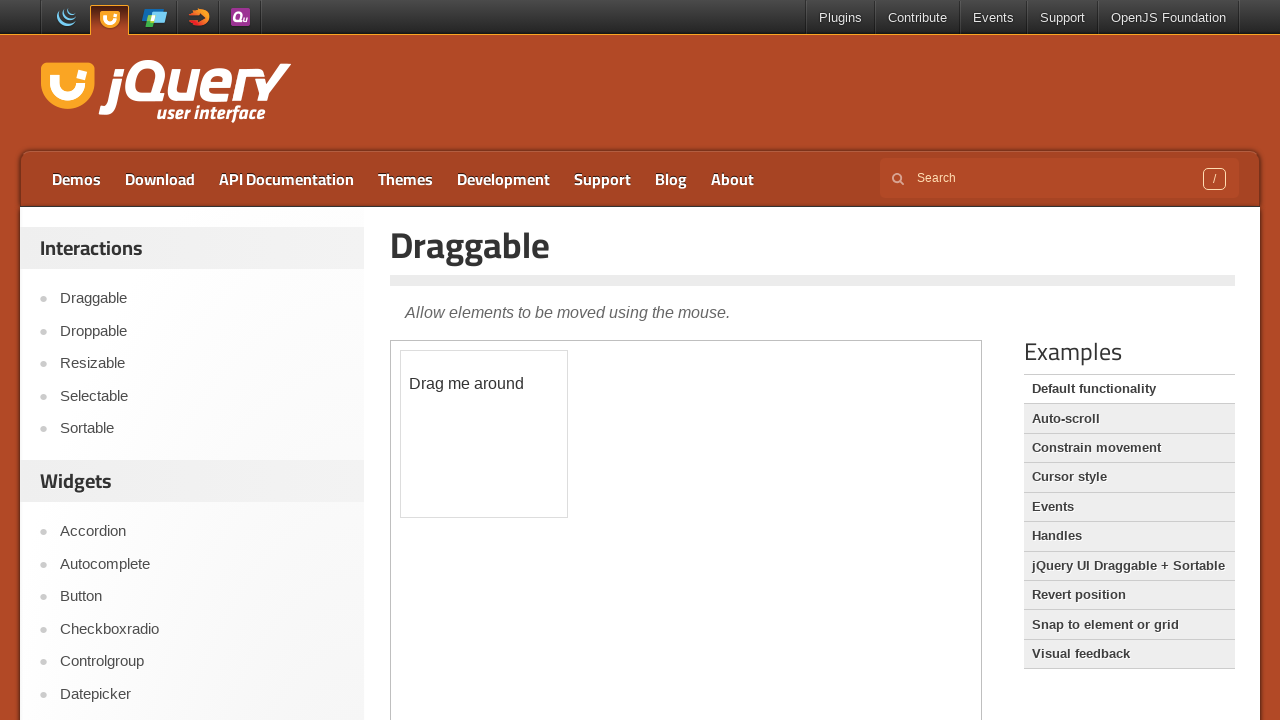

Waited for Draggable heading to be visible
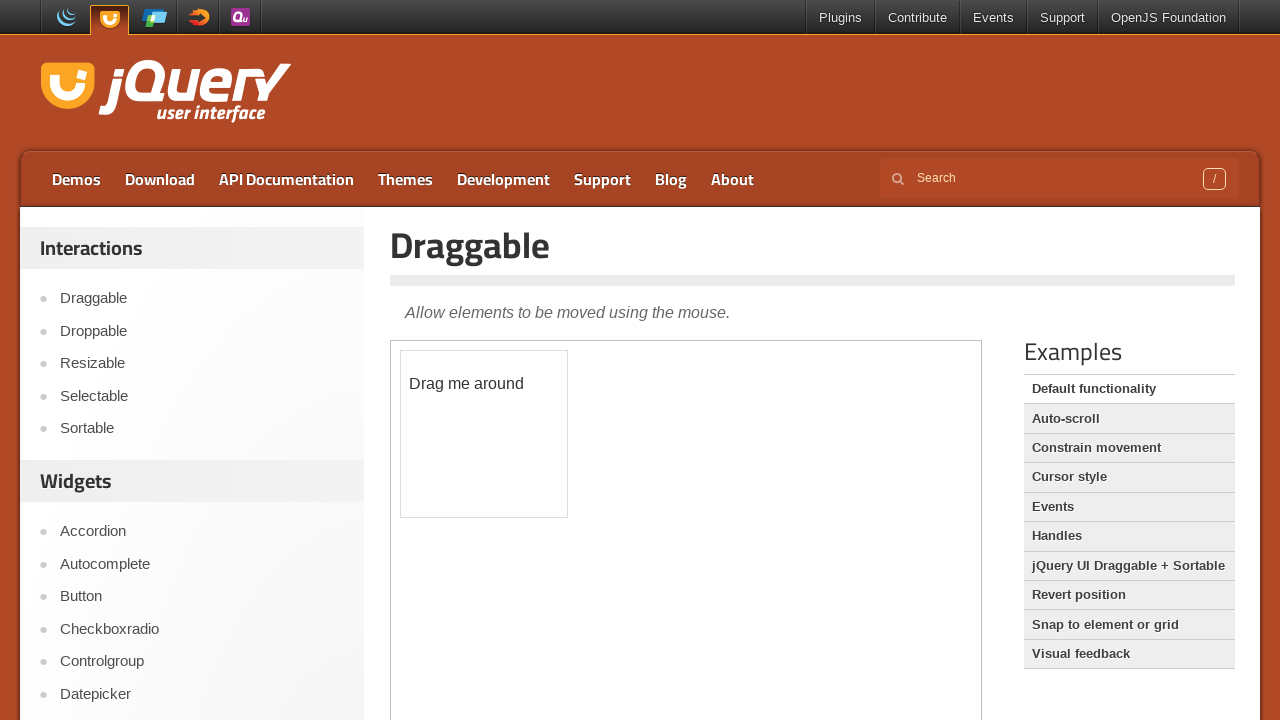

Located the draggable demo iframe
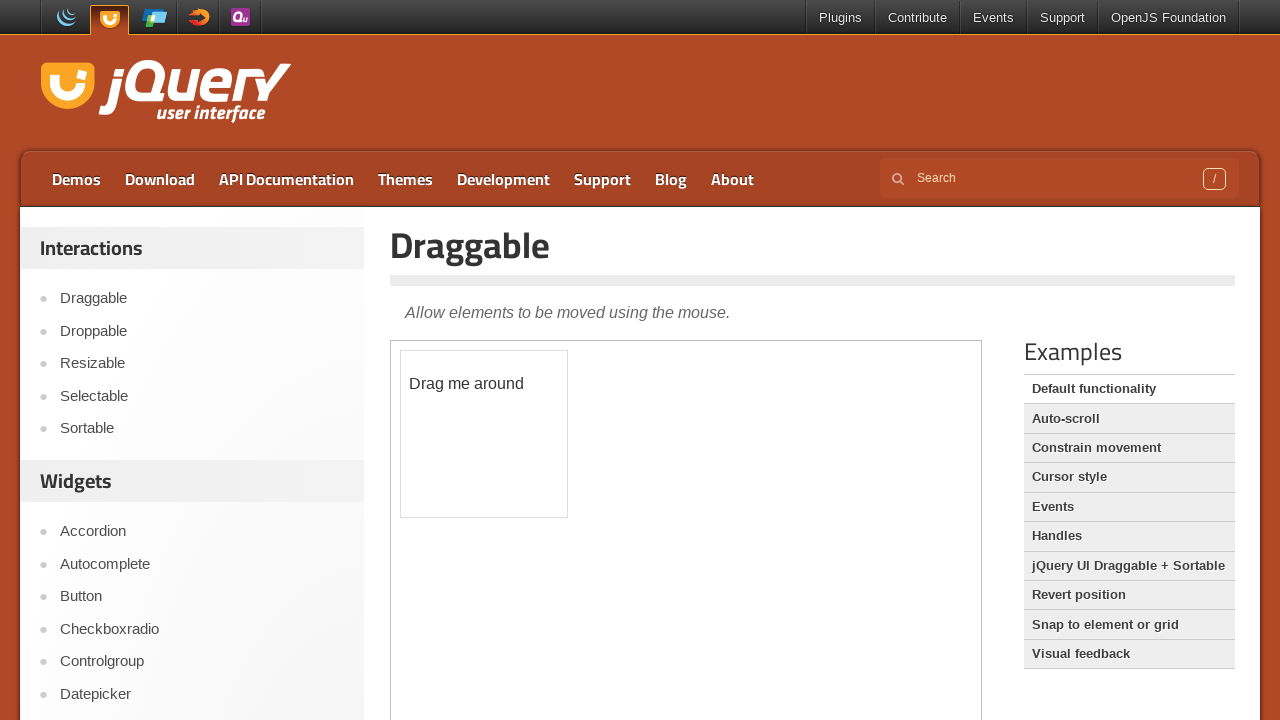

Located the draggable element
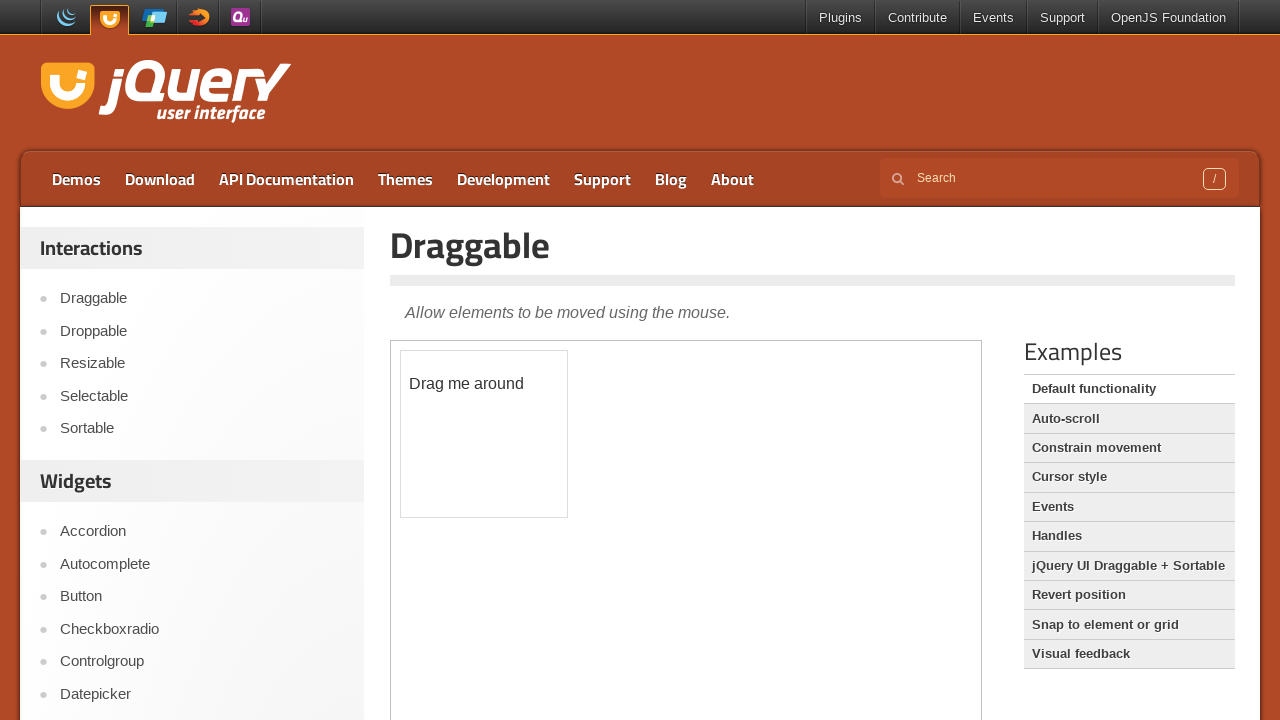

Dragged the draggable element by offset (100, 60) at (501, 411)
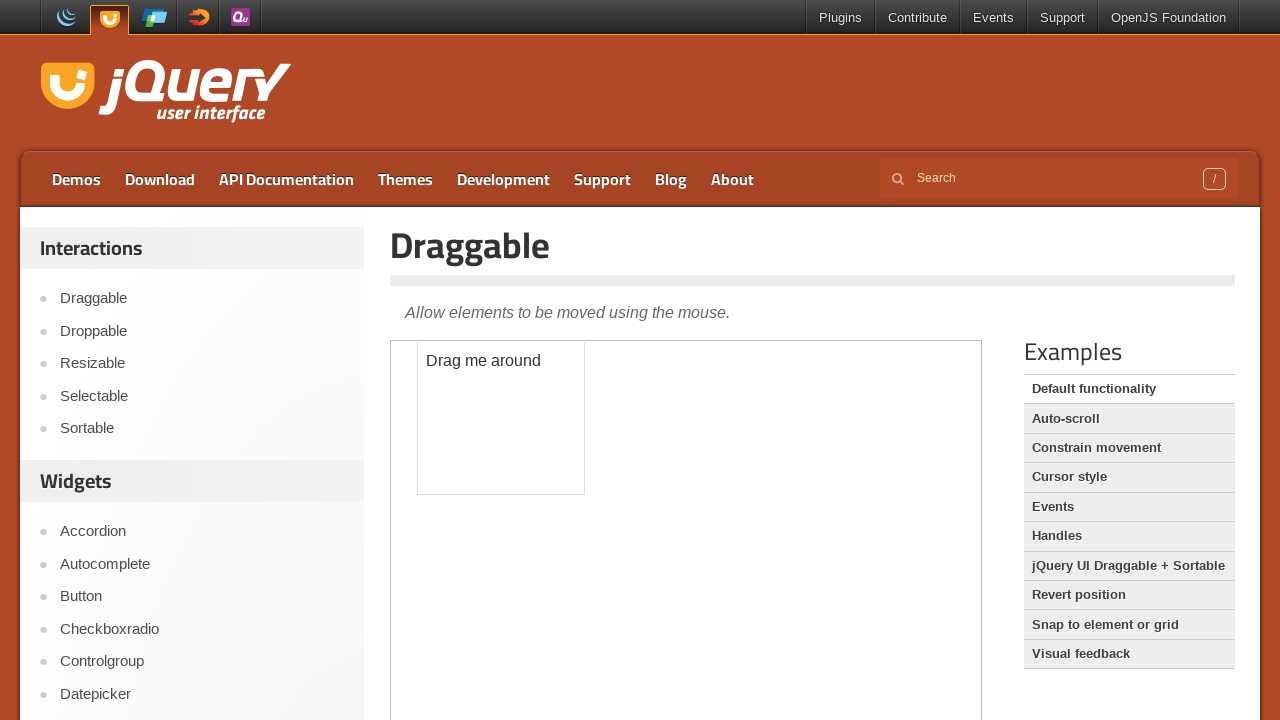

Clicked on Droppable link in the sidebar at (202, 331) on xpath=//a[contains(text(), 'Droppable')]
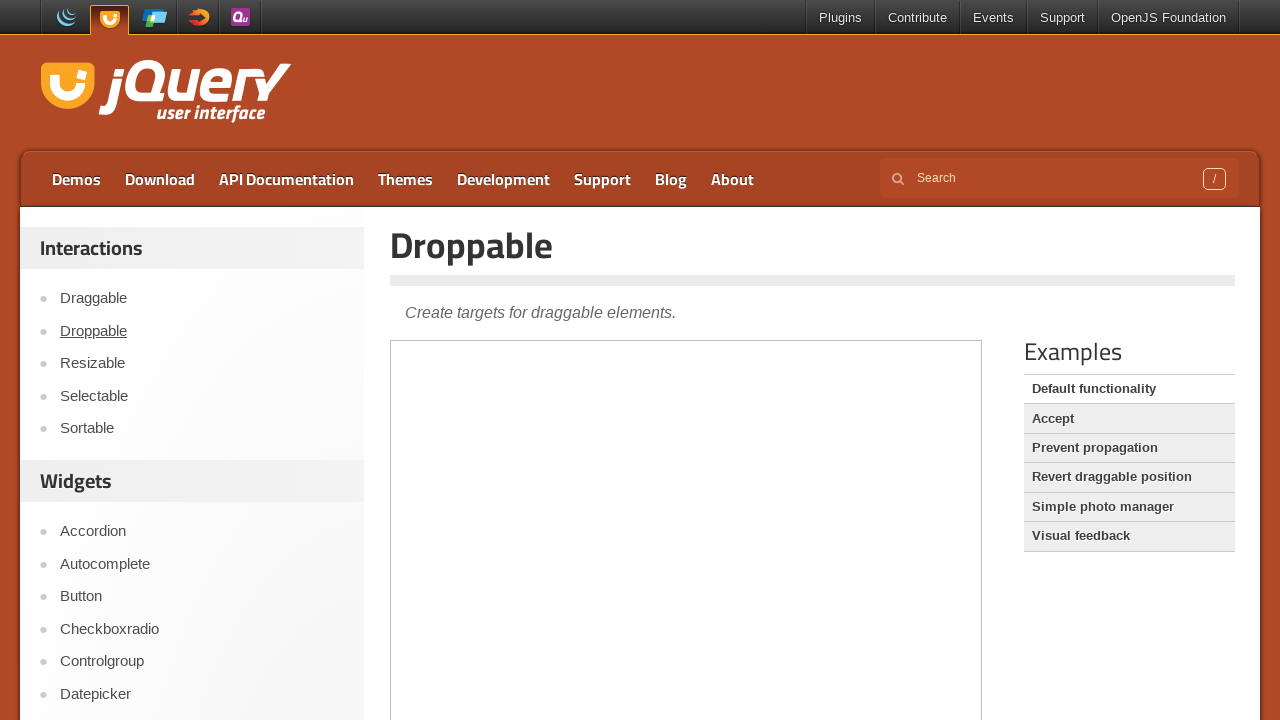

Waited for Droppable page to load
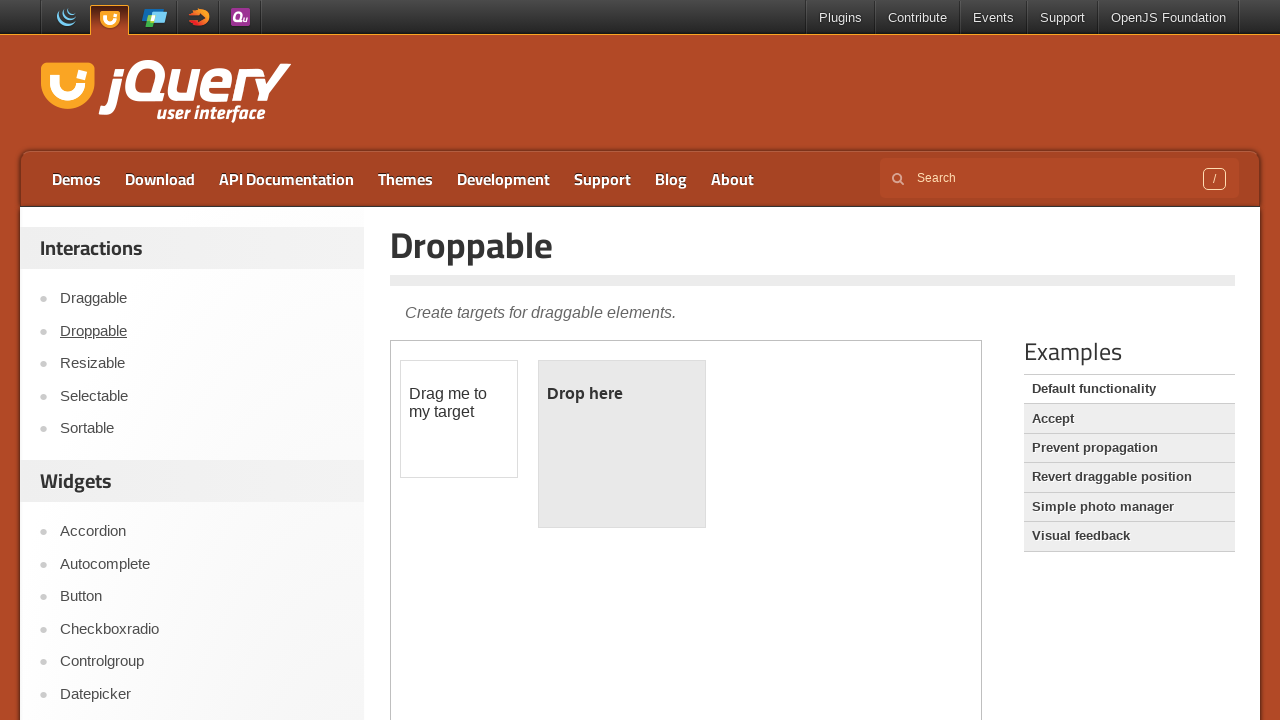

Located the droppable demo iframe
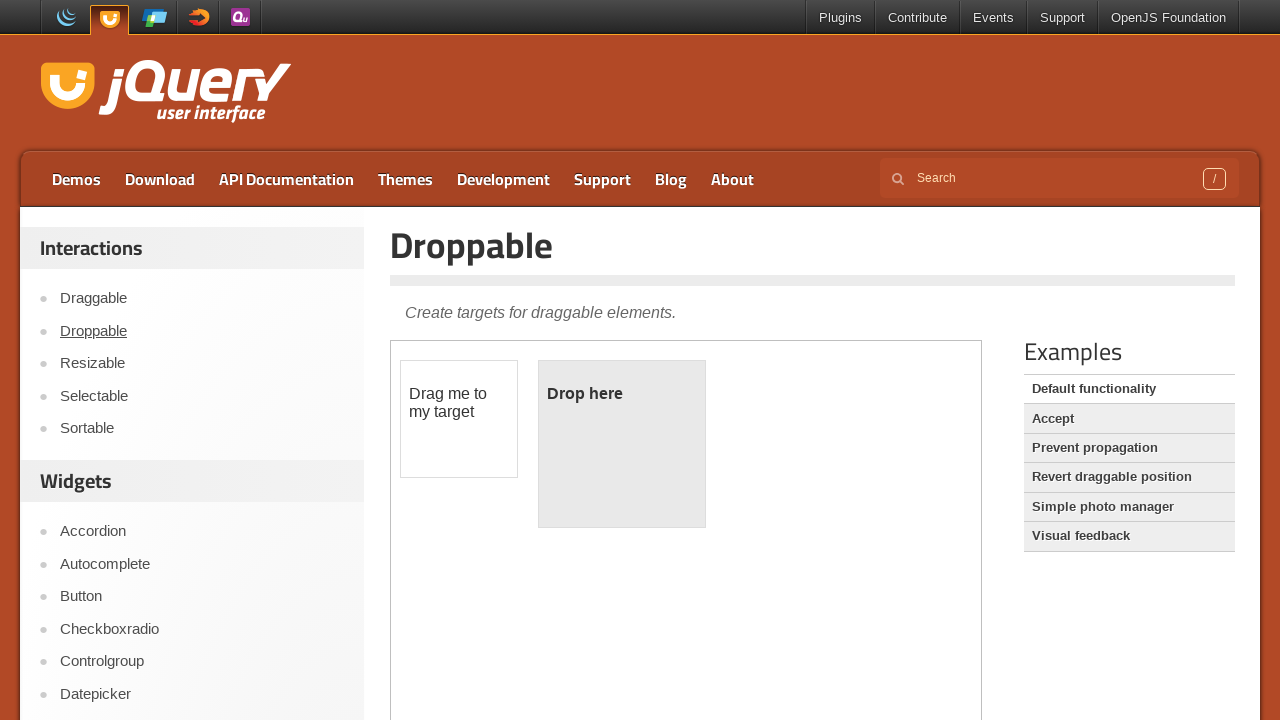

Located the source draggable element in droppable frame
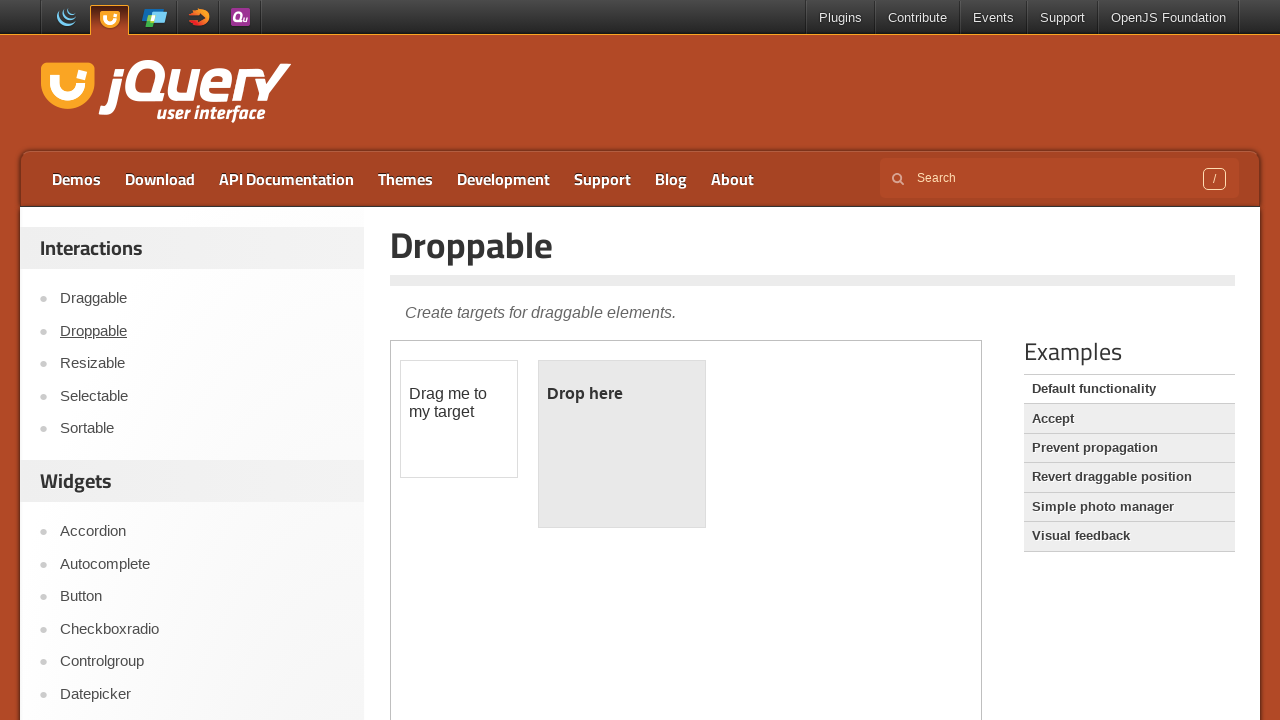

Located the target droppable element
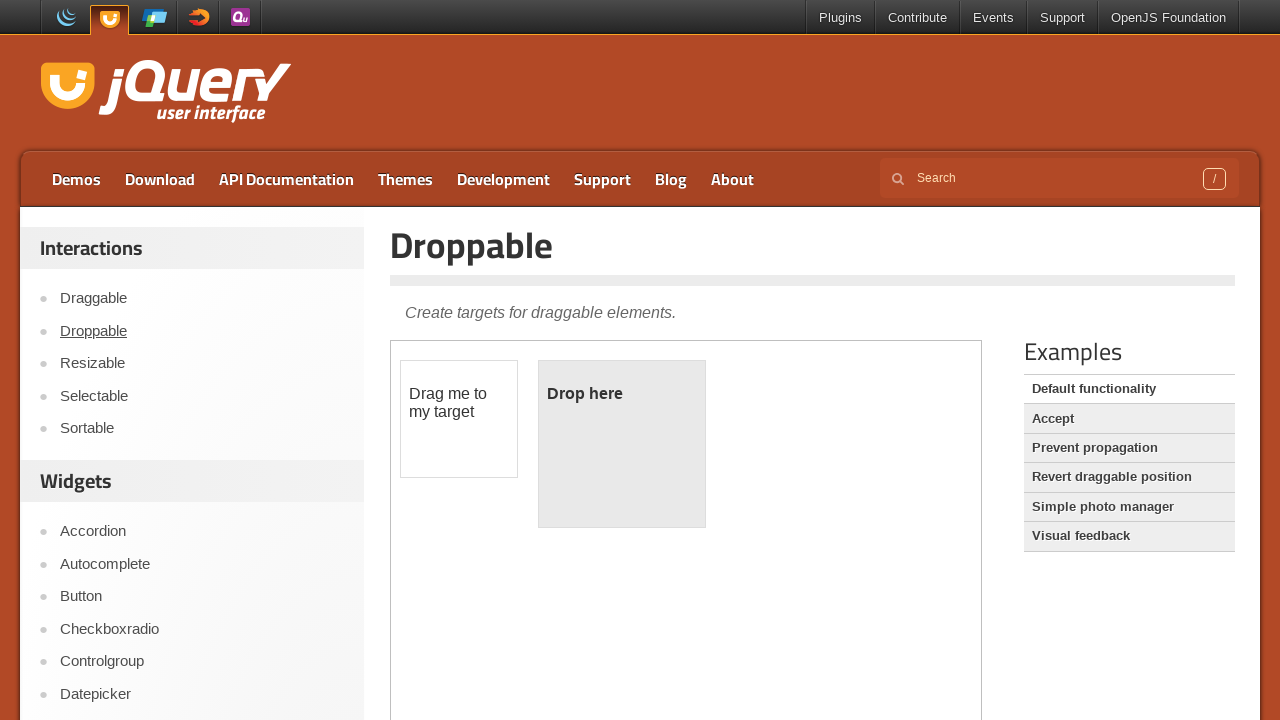

Dragged source element to target droppable area at (622, 444)
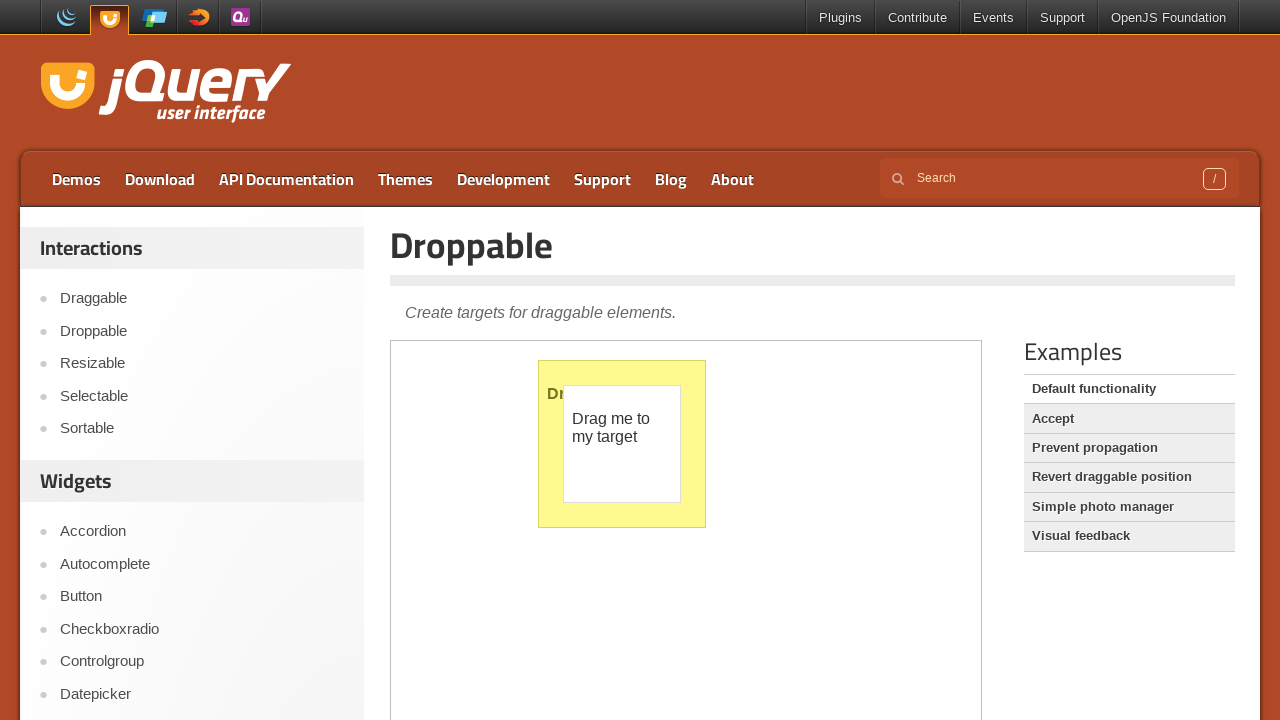

Right-clicked on the Resizable link to open context menu at (202, 364) on a:has-text('Resizable')
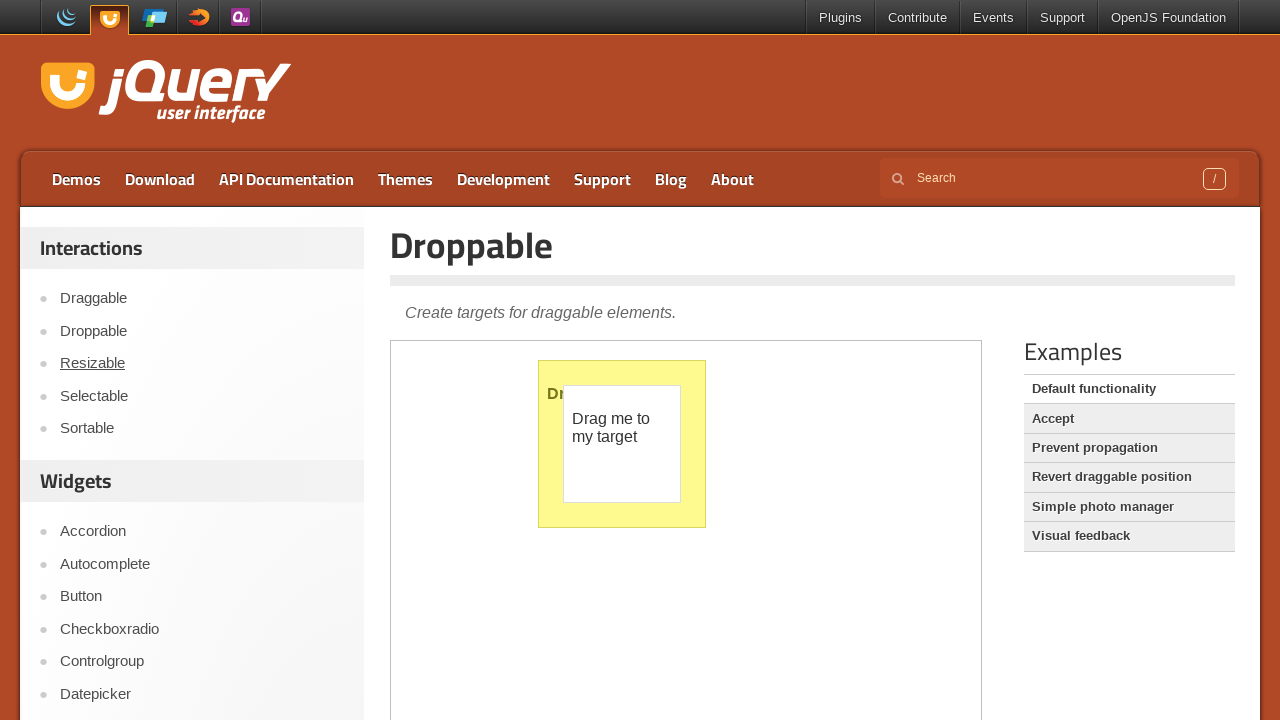

Paused for 1 second to view context menu
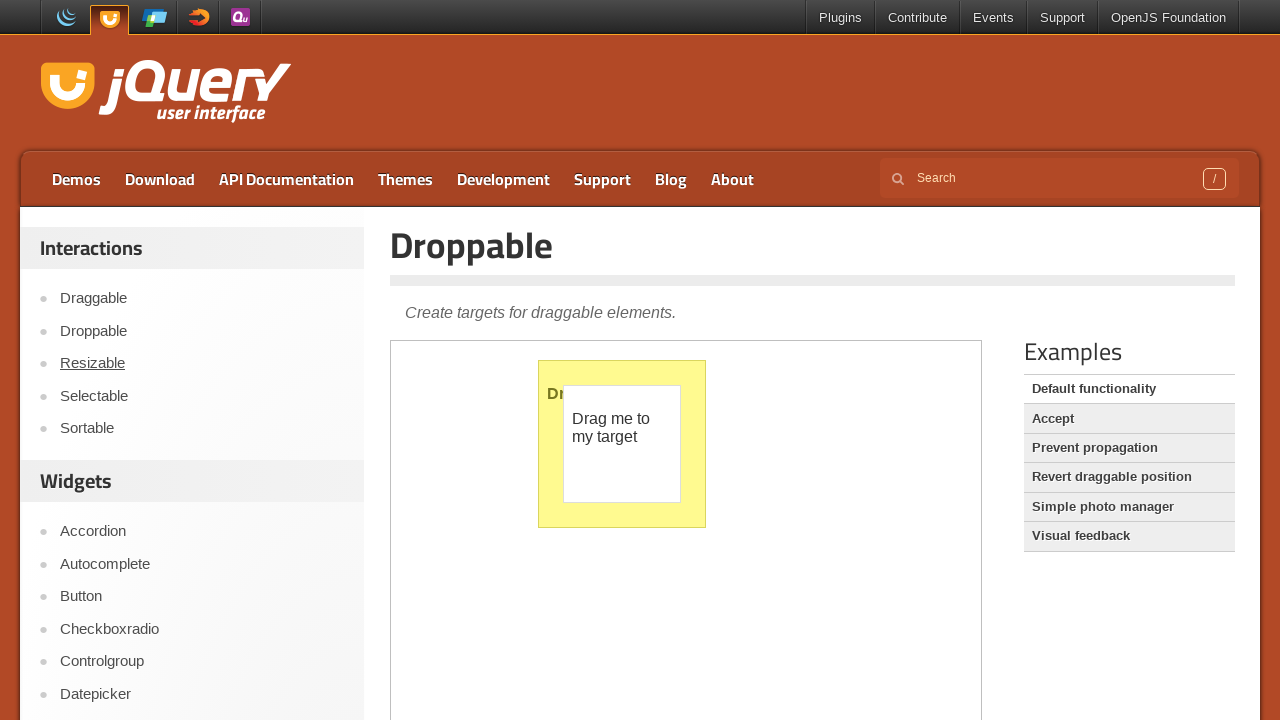

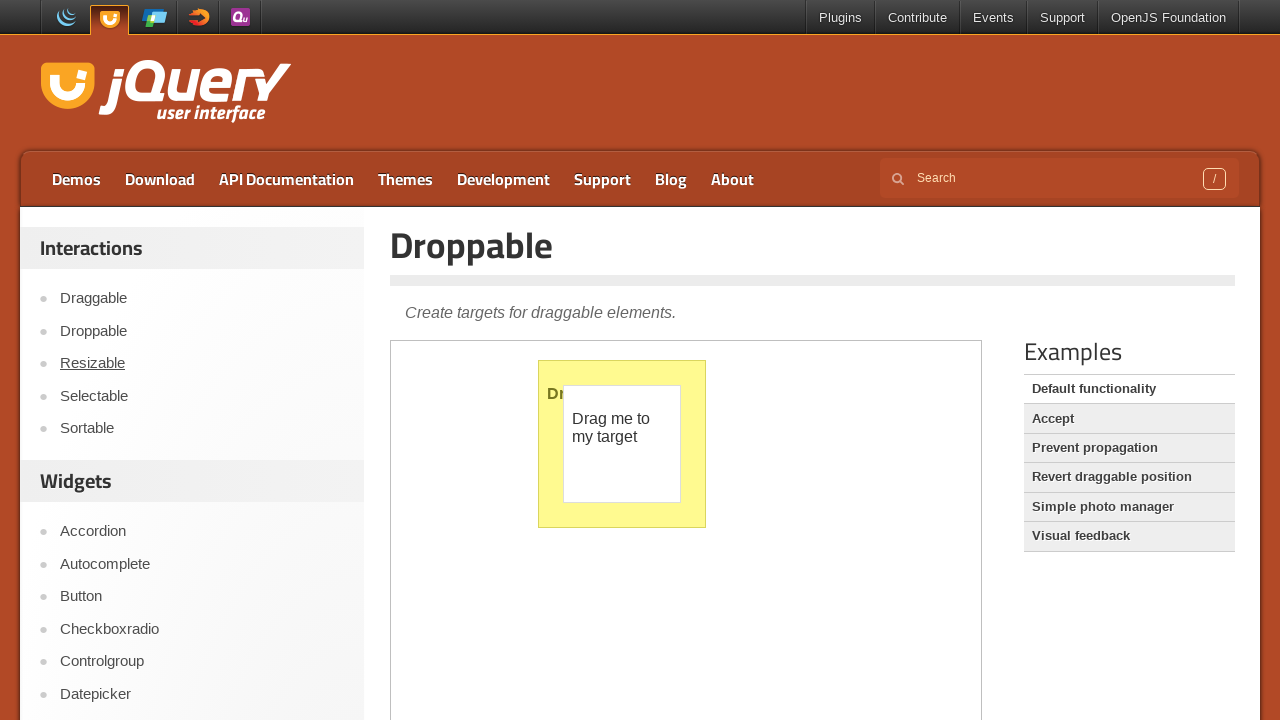